Navigates to General Motors homepage

Starting URL: https://www.gm.com/

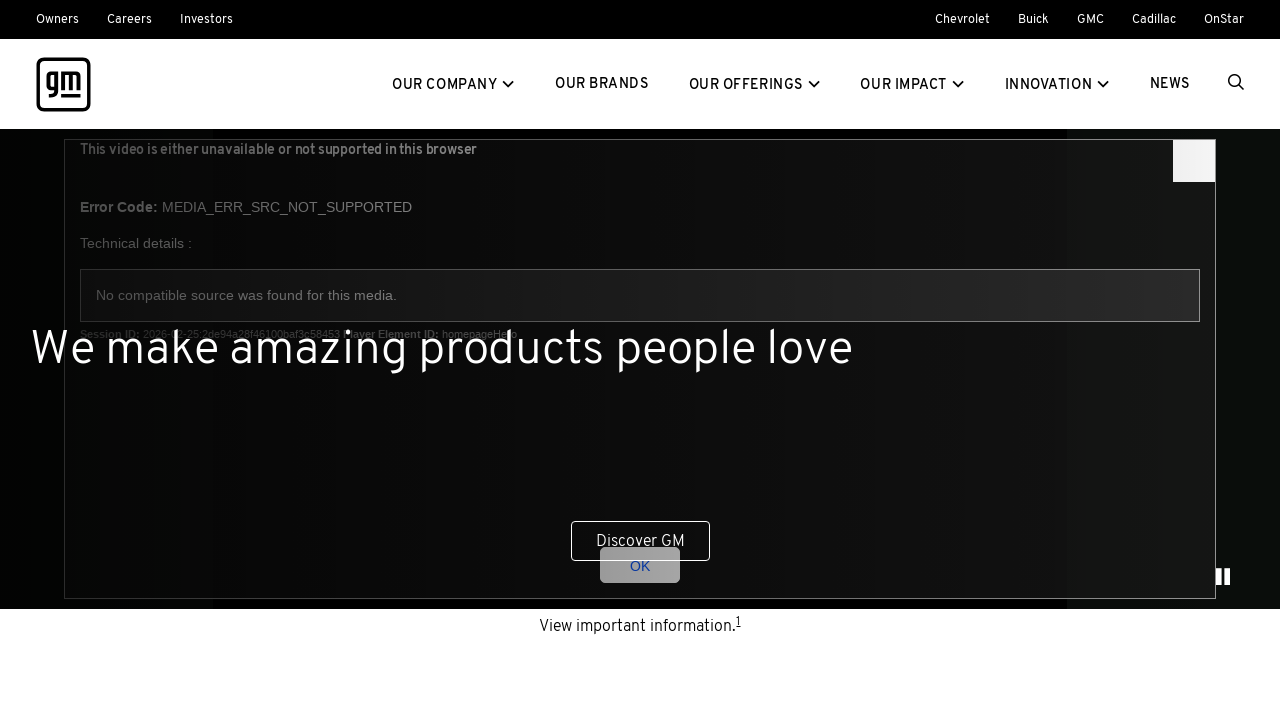

Navigated to General Motors homepage
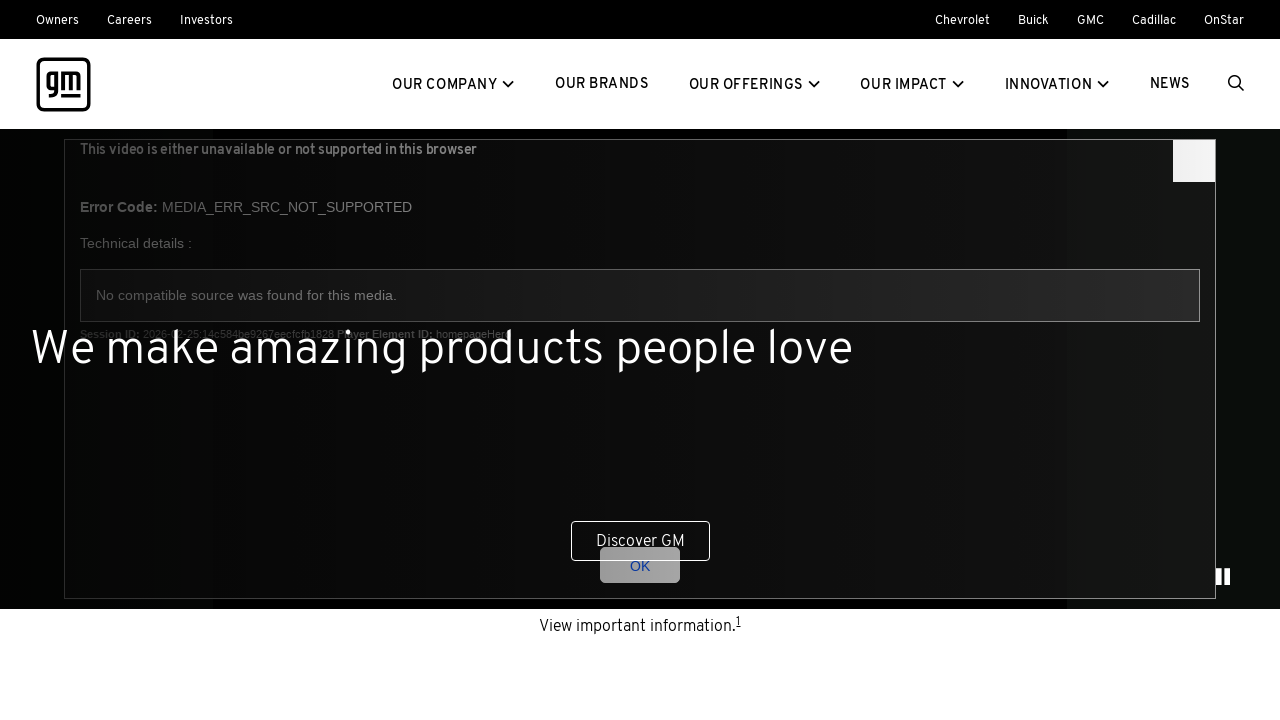

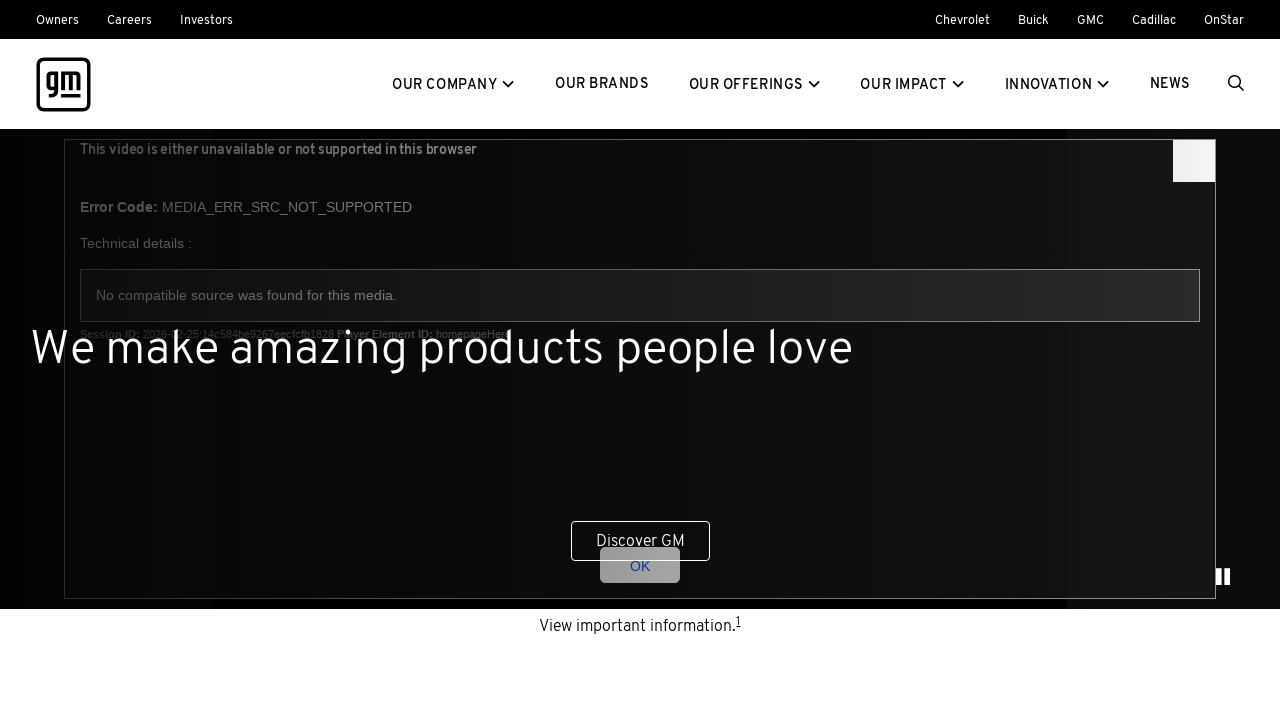